Tests registration form by filling out all fields including text inputs, dropdowns, radio buttons, checkboxes, and submitting the form

Starting URL: https://demo.automationtesting.in/Register.html

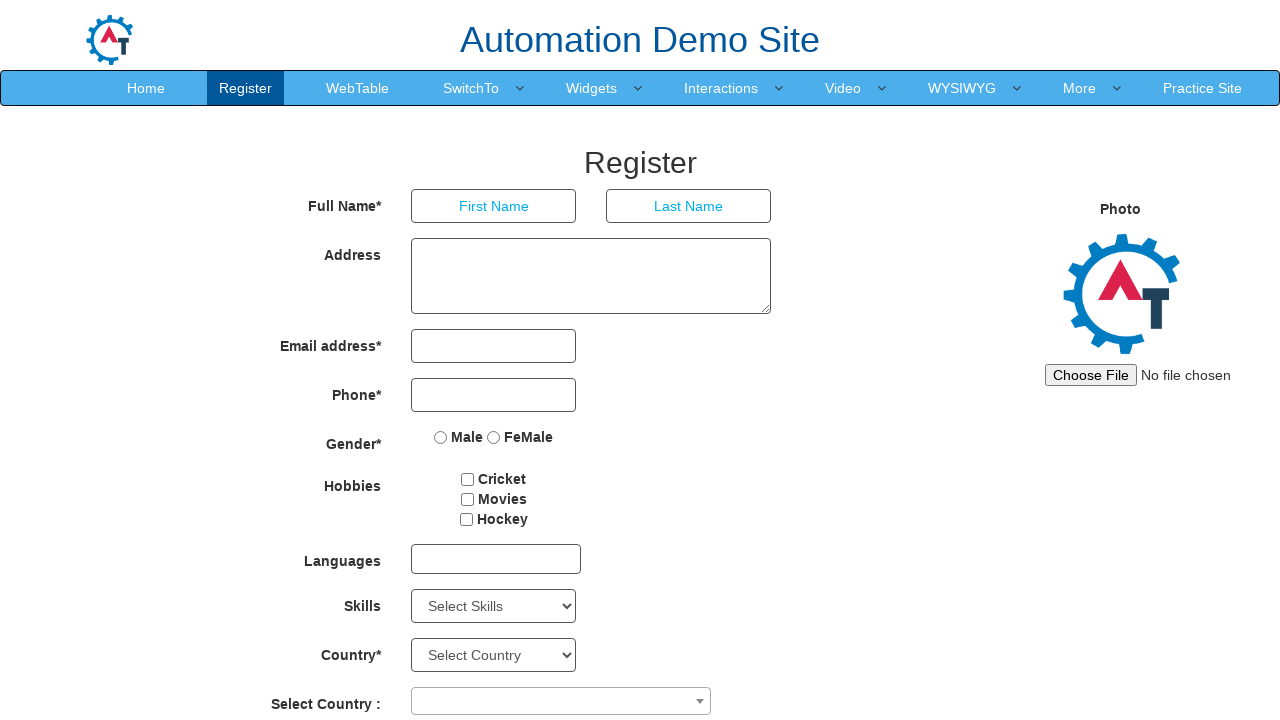

Filled first name field with 'Ashok' on //input[@type='text']
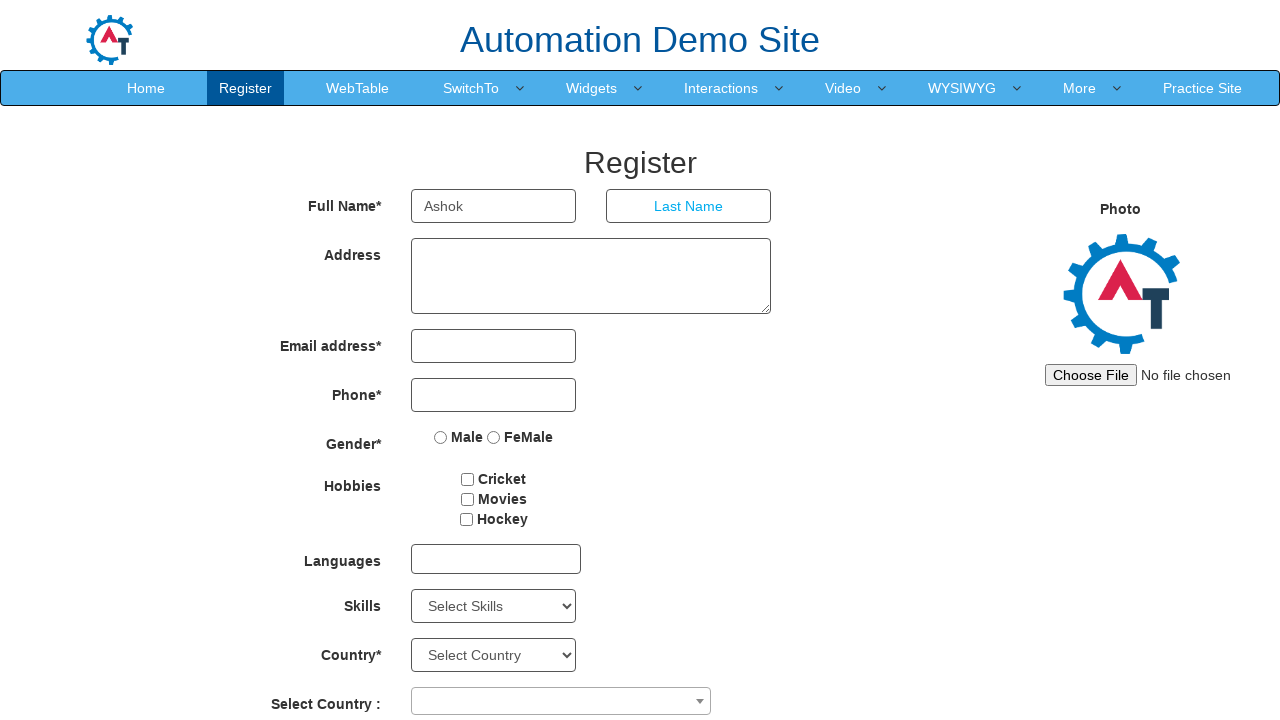

Filled last name field with 'Tamatam' on //input[@placeholder='Last Name']
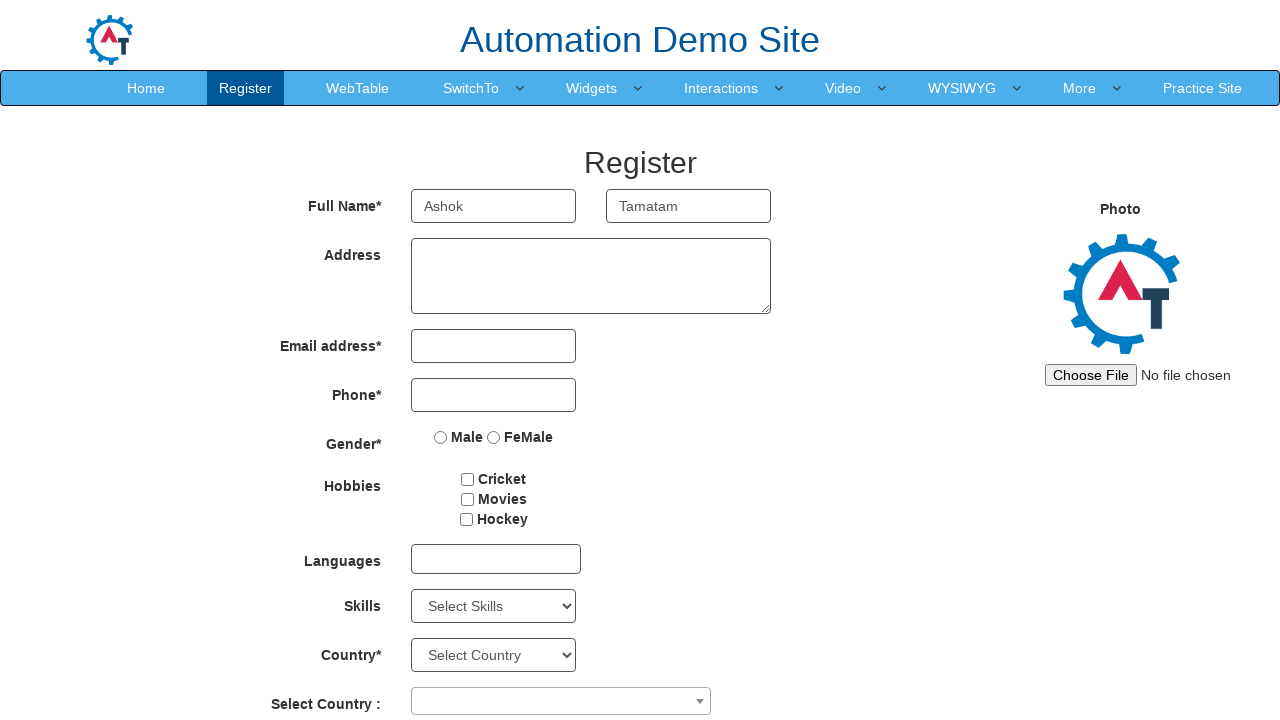

Filled address field with 'Kukatpally' on //textarea[@rows='3']
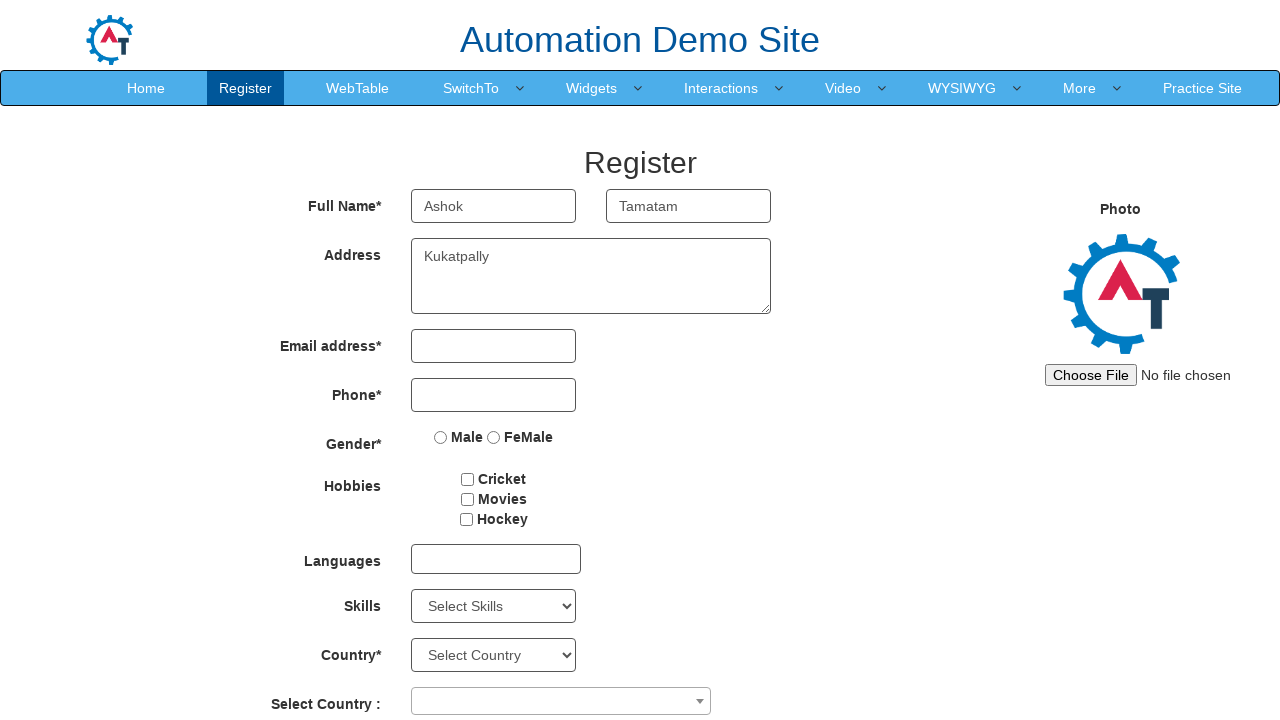

Filled email field with 'testuser@example.com' on //input[@type='email']
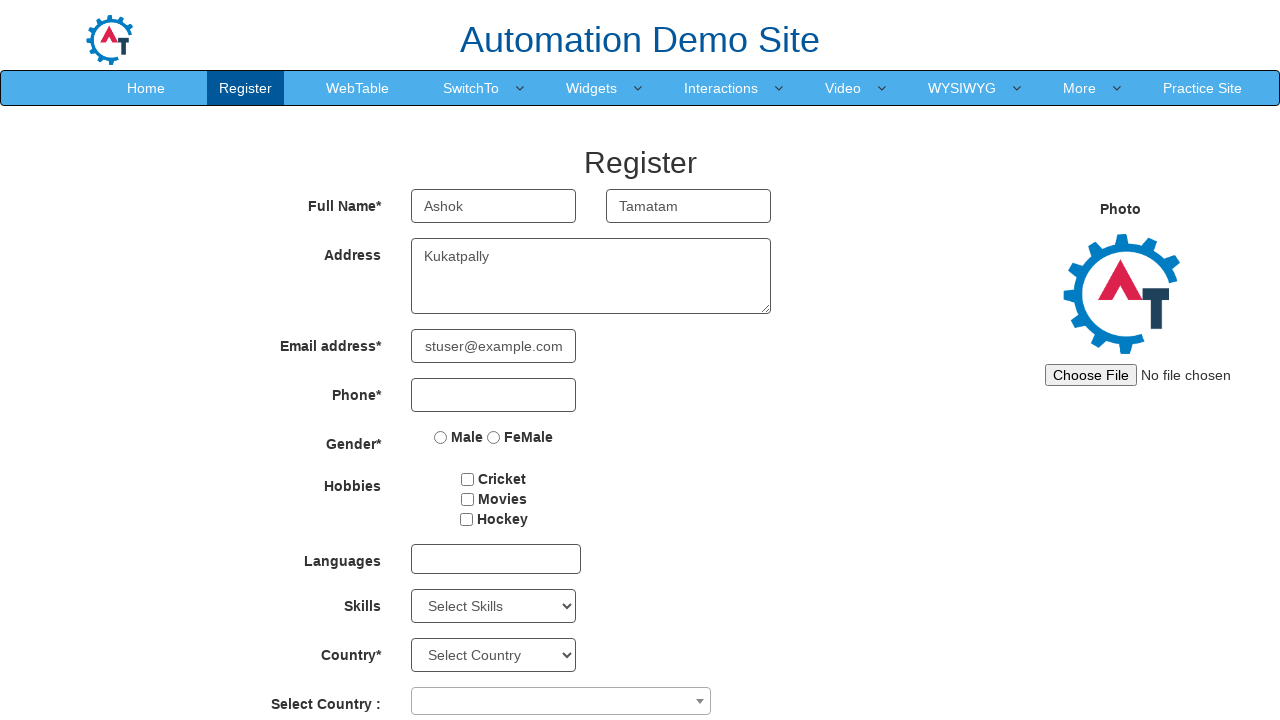

Filled phone number field with '9876543210' on //input[@type='tel']
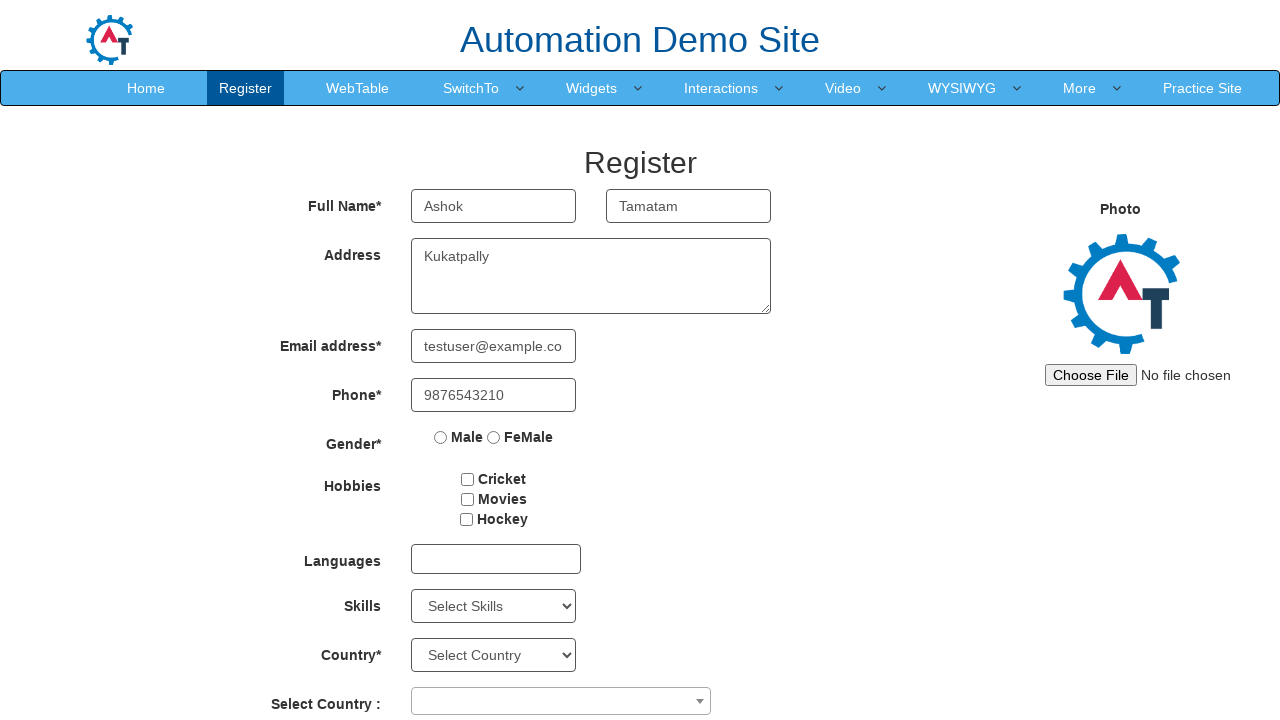

Selected gender radio button at (441, 437) on xpath=//input[@type='radio']
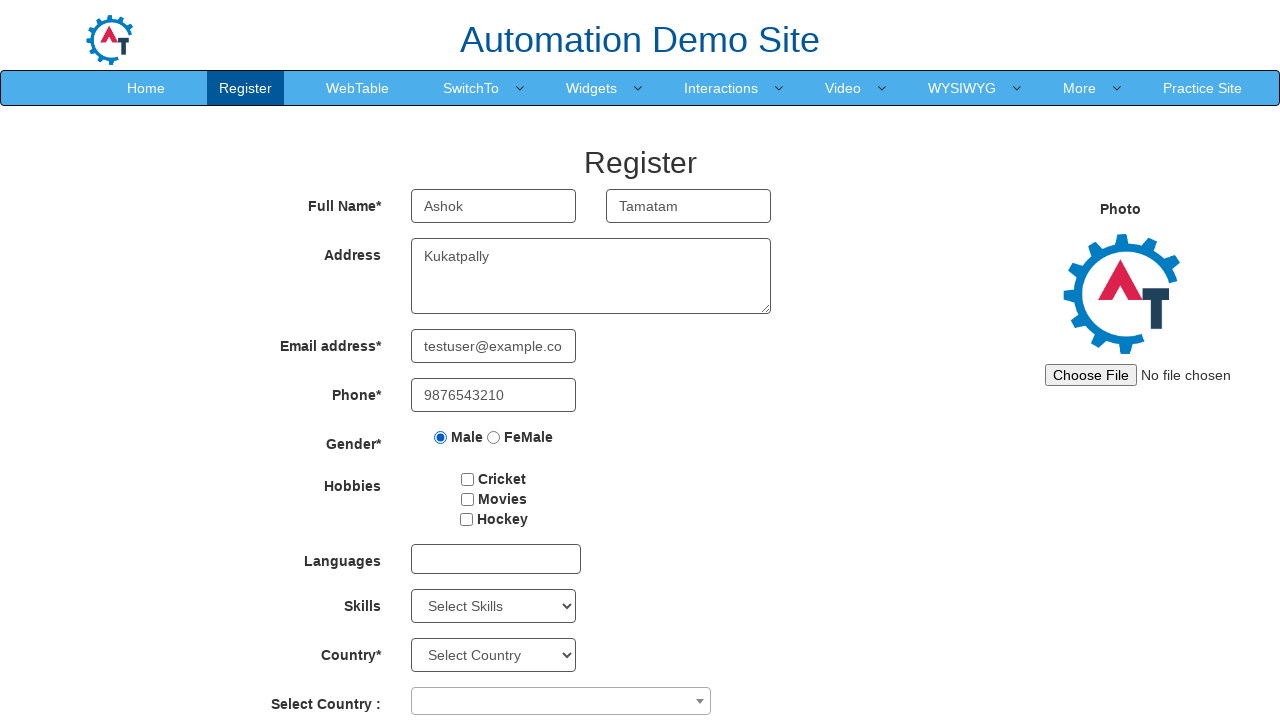

Selected hobby checkbox at (468, 479) on xpath=//input[@id='checkbox1']
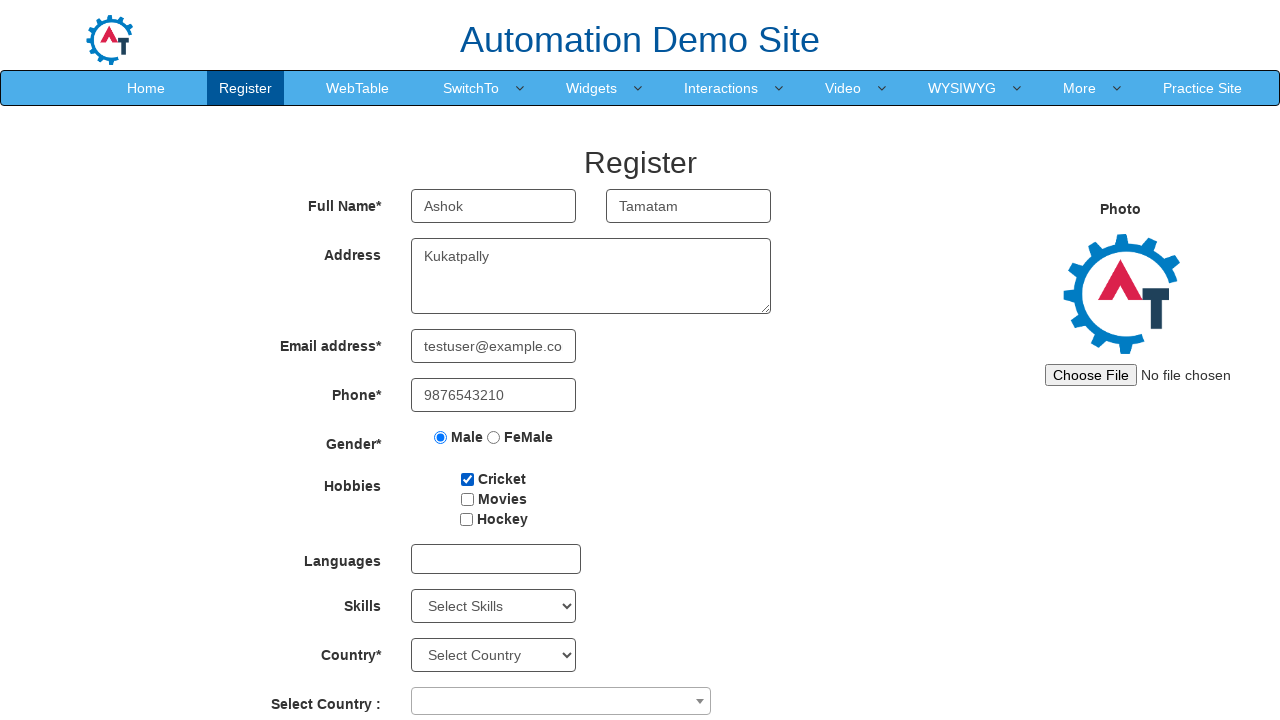

Opened language dropdown at (496, 559) on xpath=//div[@id='msdd']
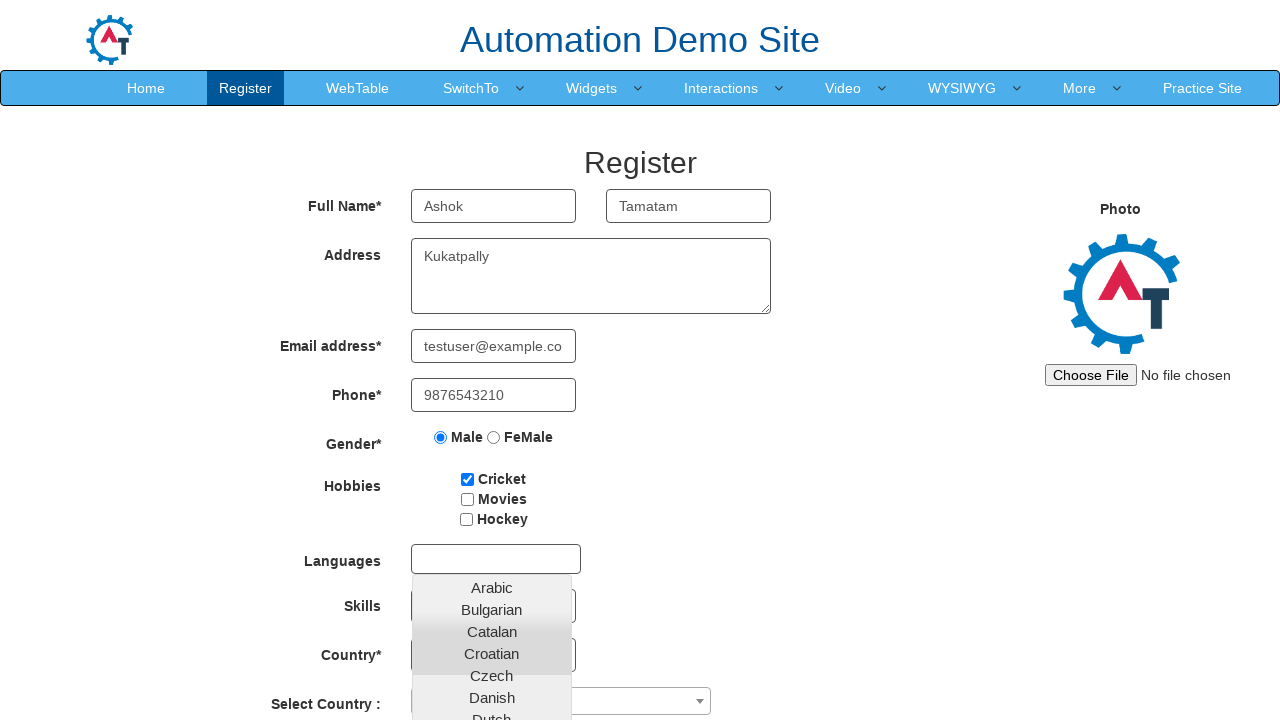

Selected 'English' from language dropdown at (492, 457) on xpath=//div[@style='display: block;']/ul/li/a[contains(text(),'English')]
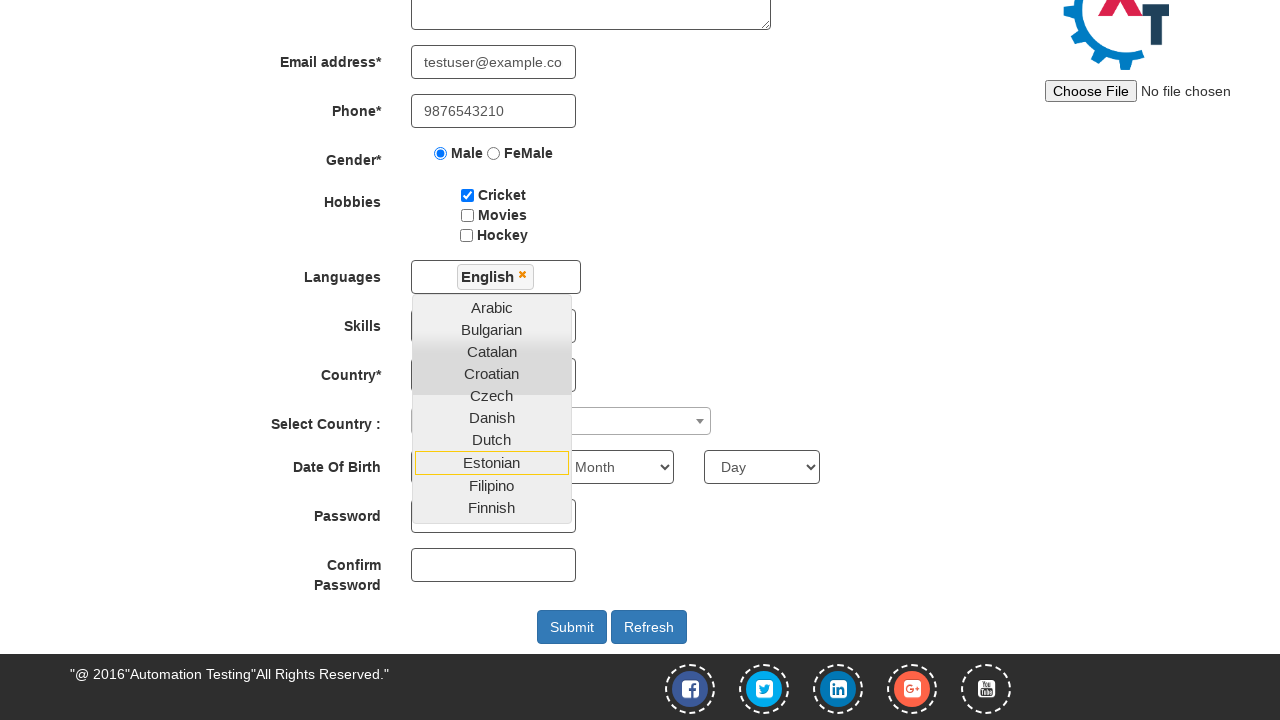

Selected skill from dropdown (index 4) on //select[@id='Skills']
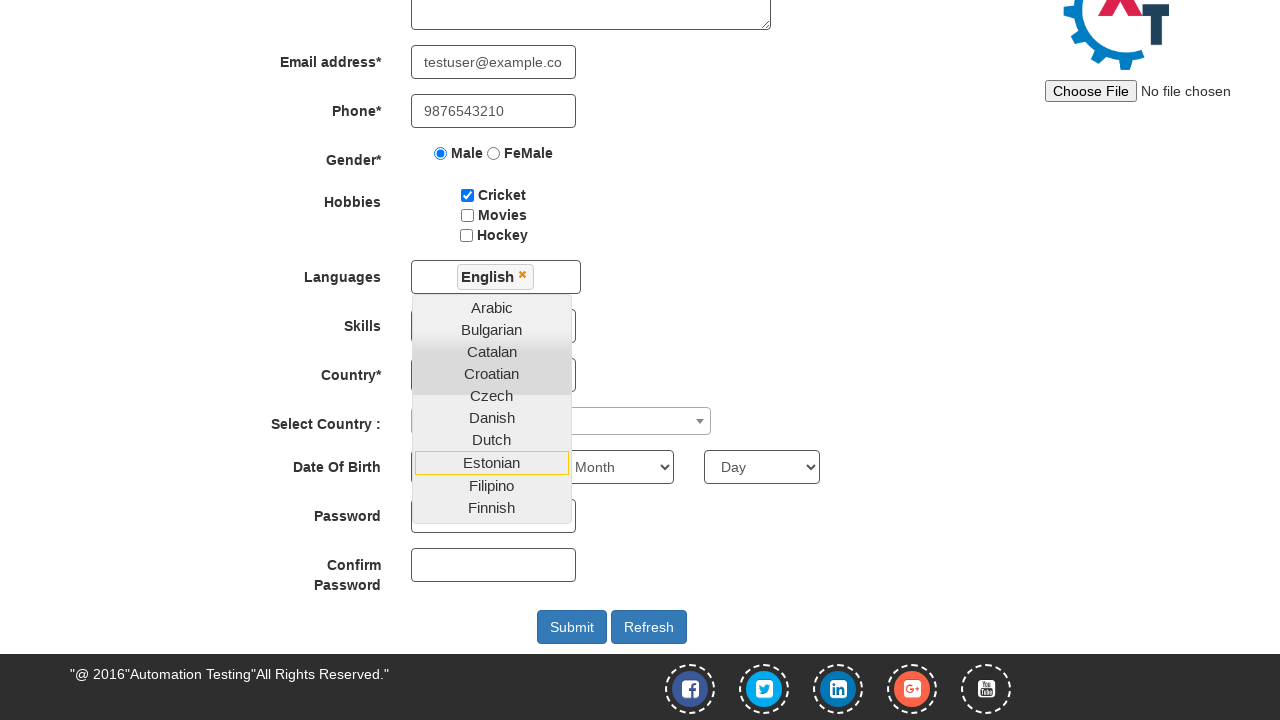

Selected year from dropdown (index 8) on //select[@id='yearbox']
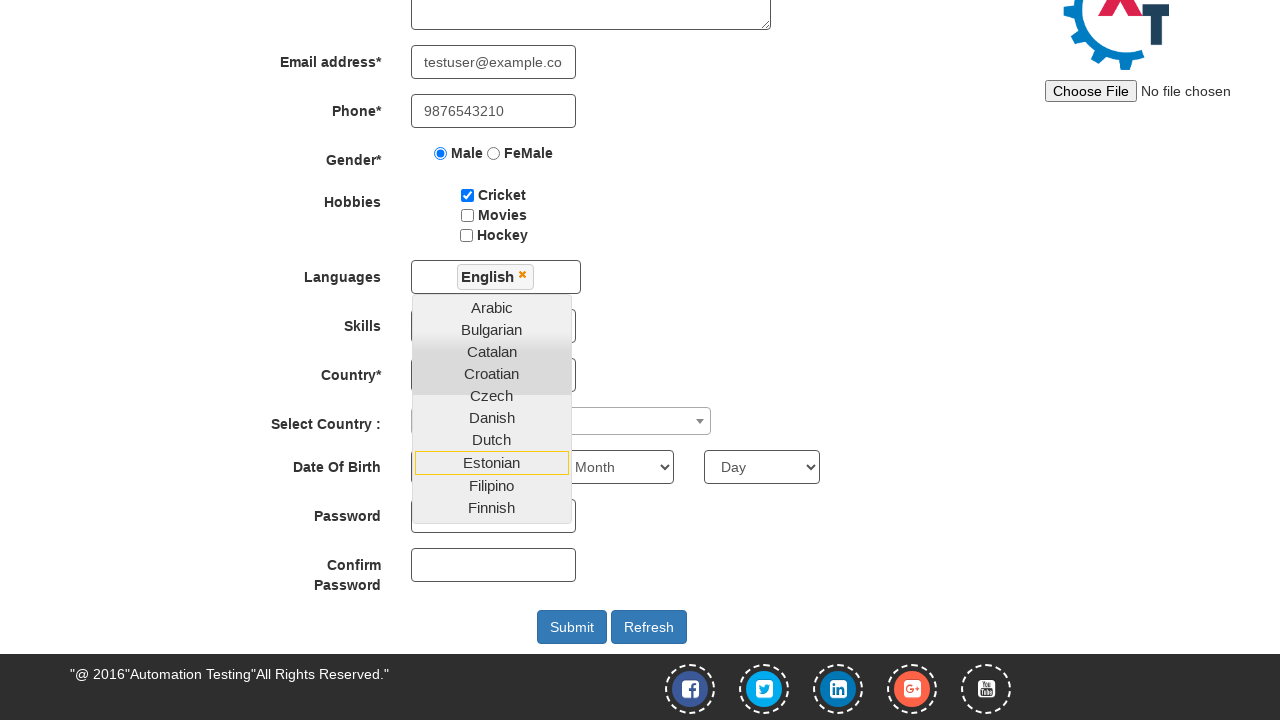

Selected 'March' from month dropdown on //select[@placeholder='Month']
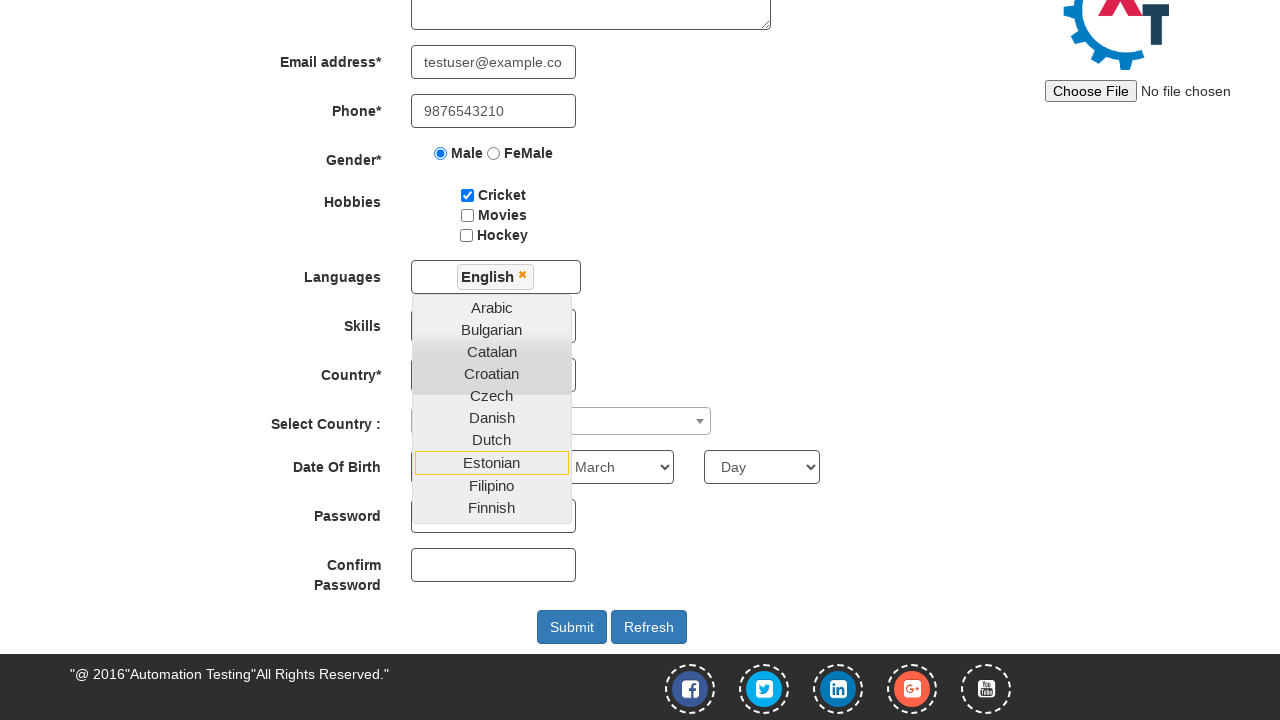

Selected day '26' from day dropdown on //select[@id='daybox']
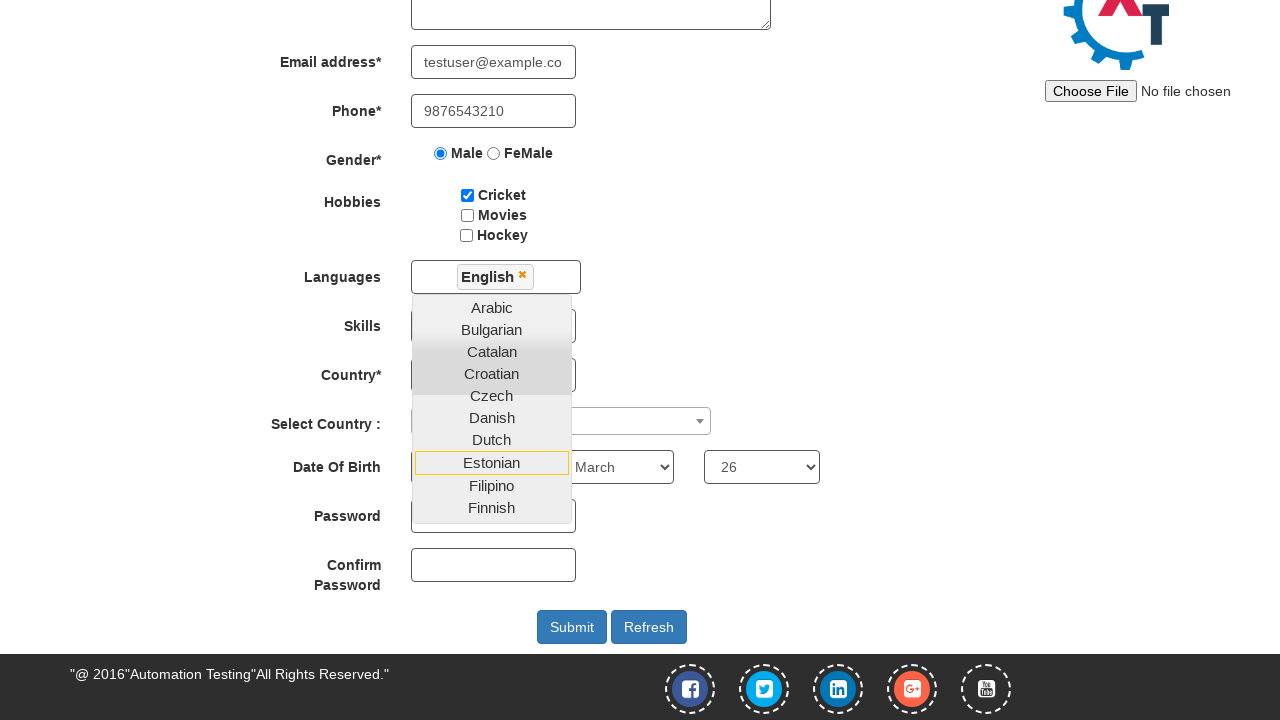

Selected 'New Zealand' from country dropdown on //select[@id='country']
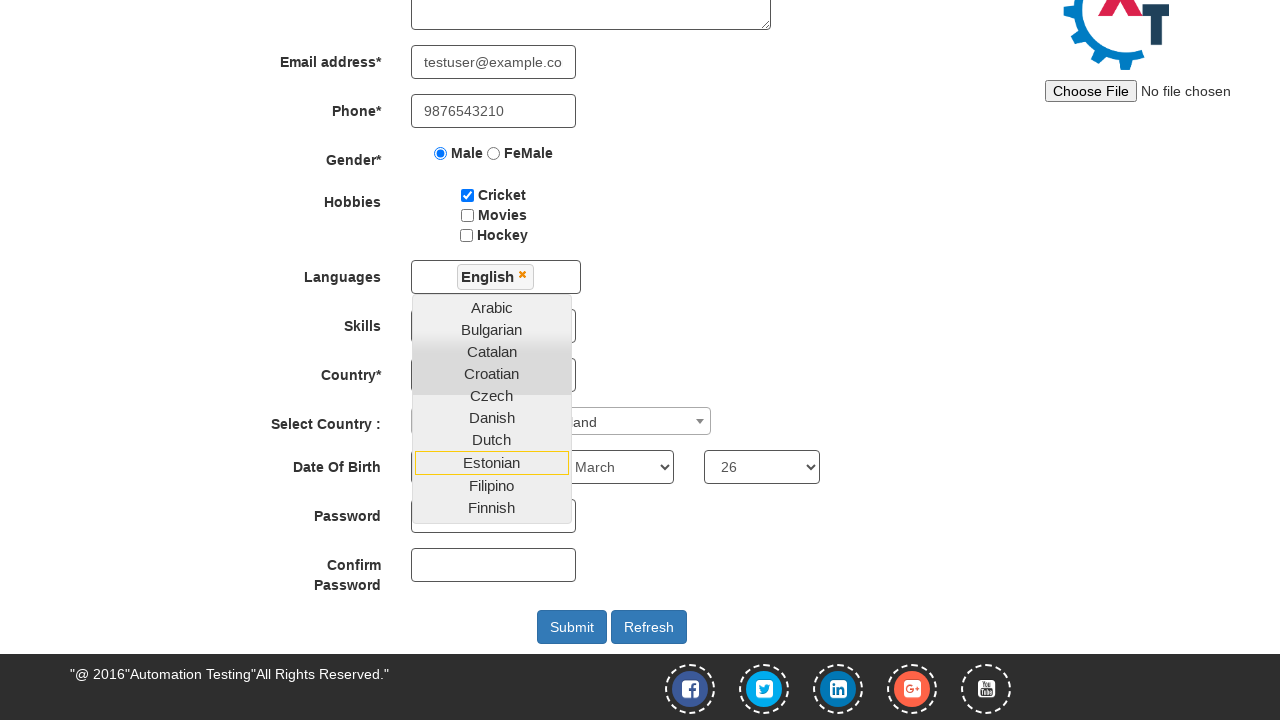

Filled password field with 'TestPass@123' on //input[@type='password']
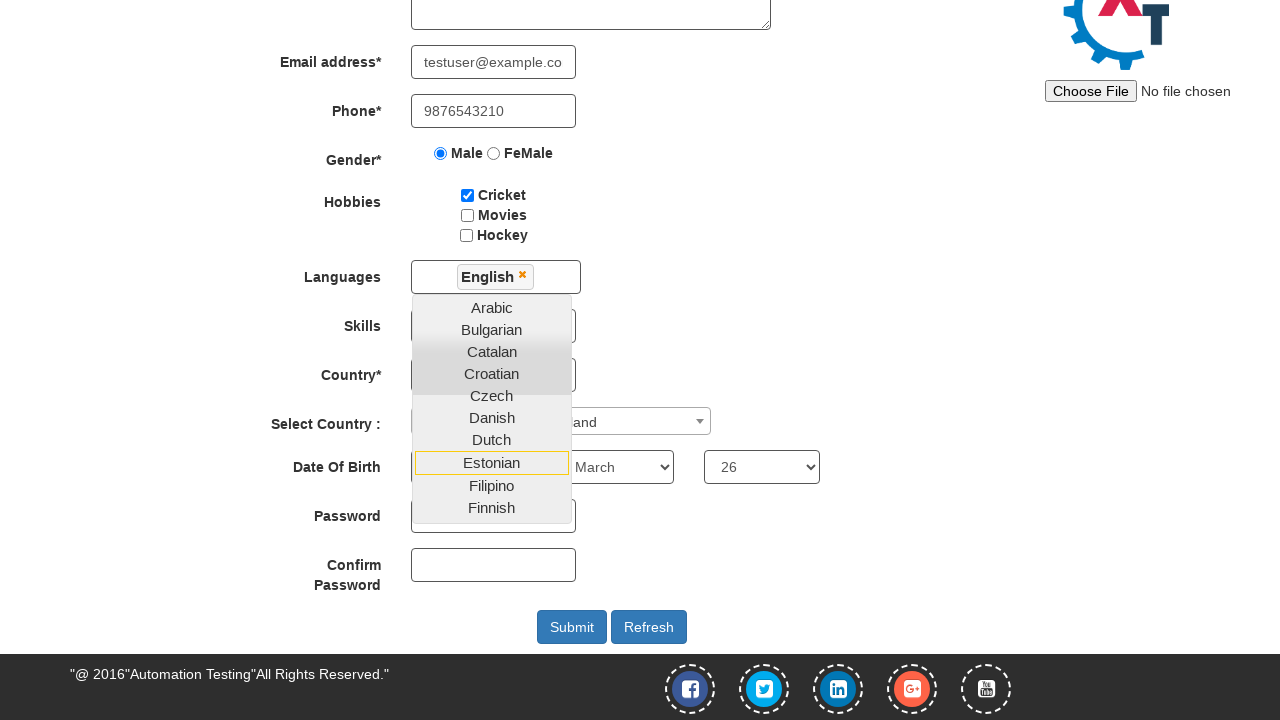

Filled confirm password field with 'TestPass@123' on //input[@id='secondpassword']
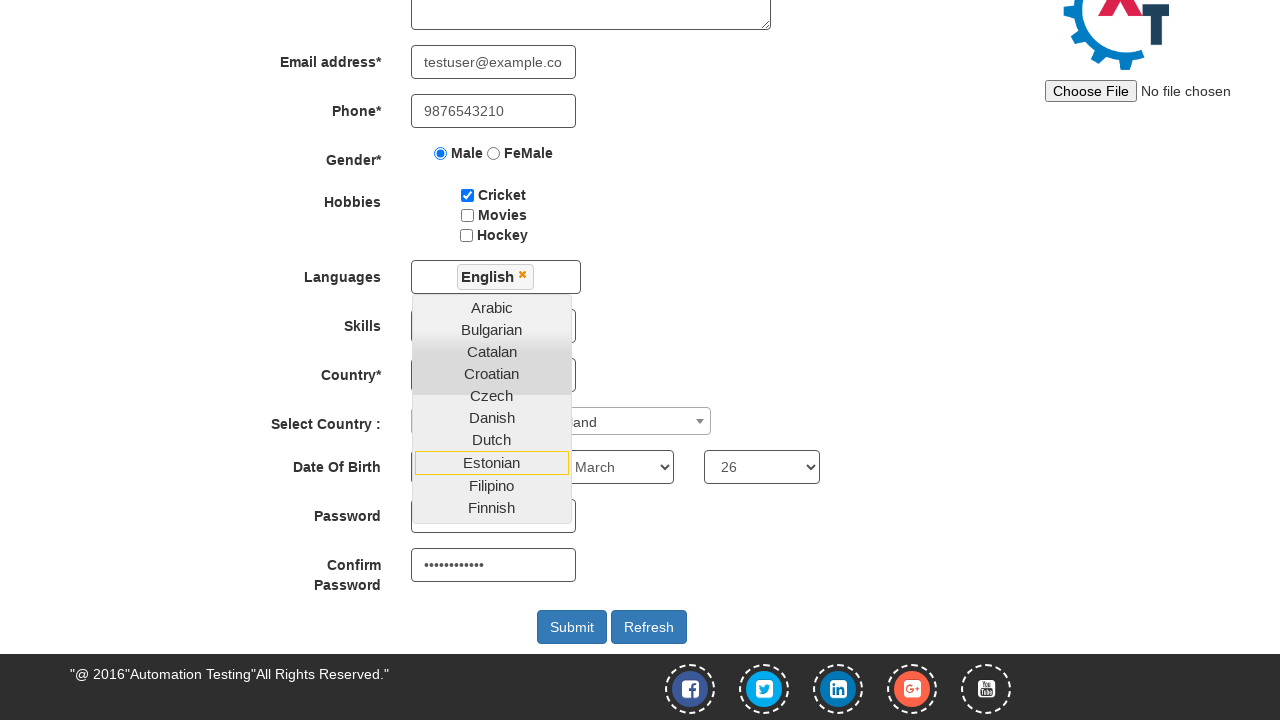

Clicked Submit button to submit registration form at (572, 627) on xpath=//button[contains(text(),'Submit')]
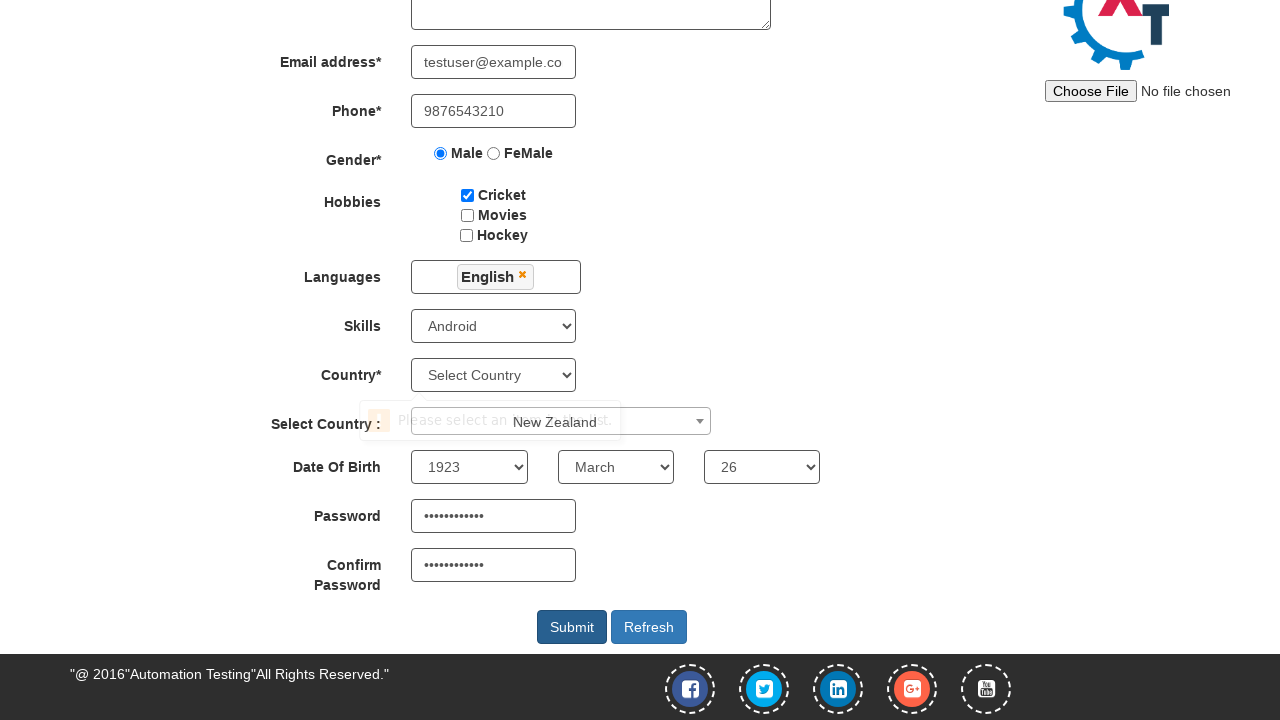

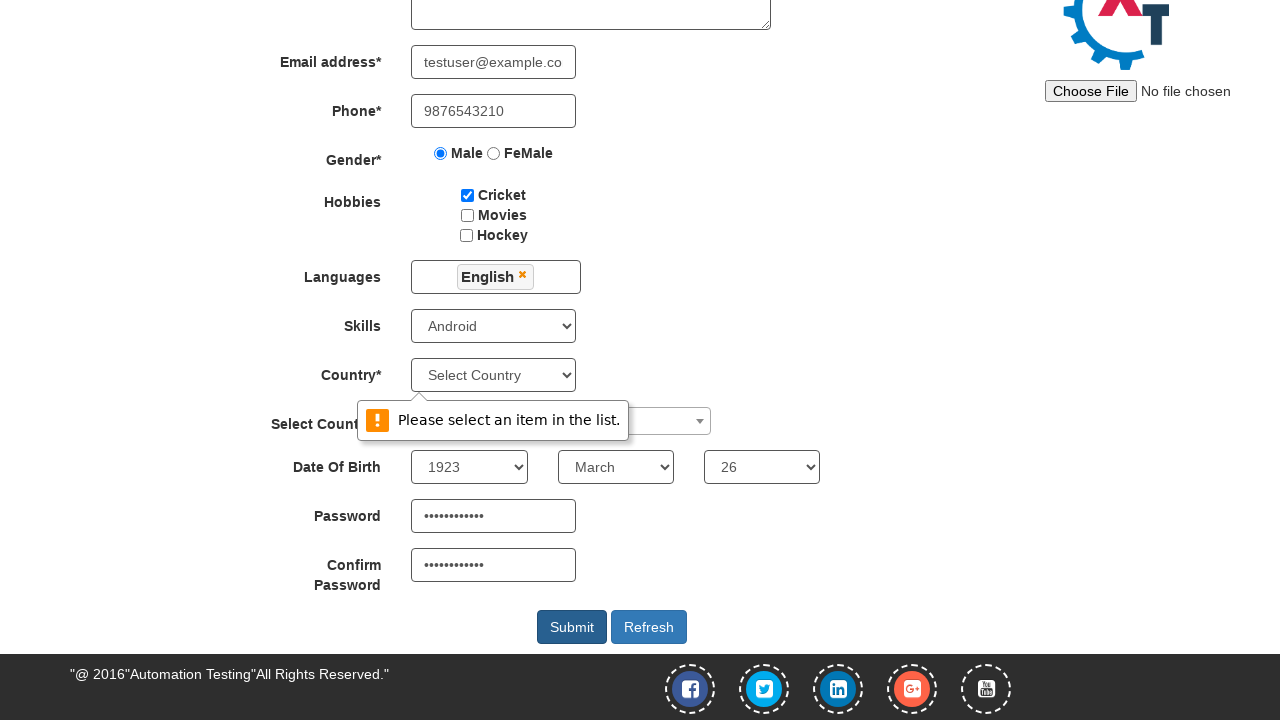